Tests simple JavaScript alert popup by clicking a button that triggers an alert, then accepting the alert dialog

Starting URL: http://www.seleniumui.moderntester.pl/alerts.php

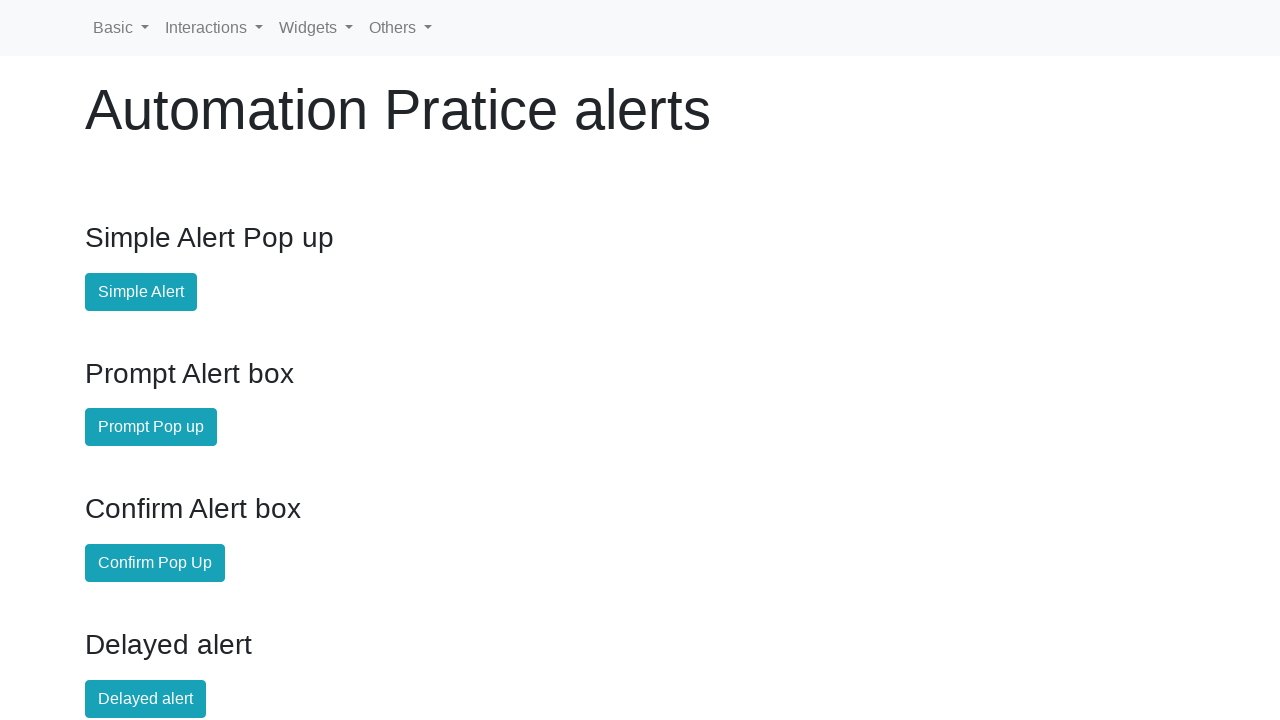

Set up dialog handler to accept alerts
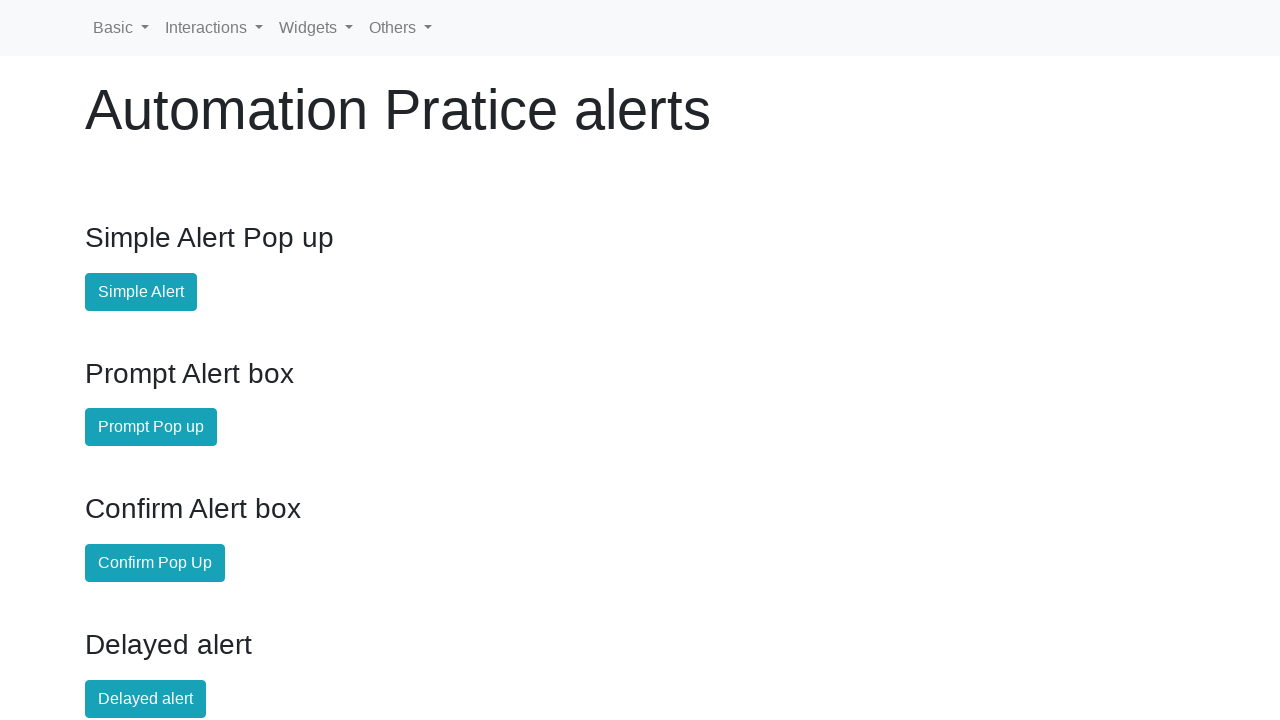

Clicked simple alert button to trigger JavaScript alert at (141, 292) on #simple-alert
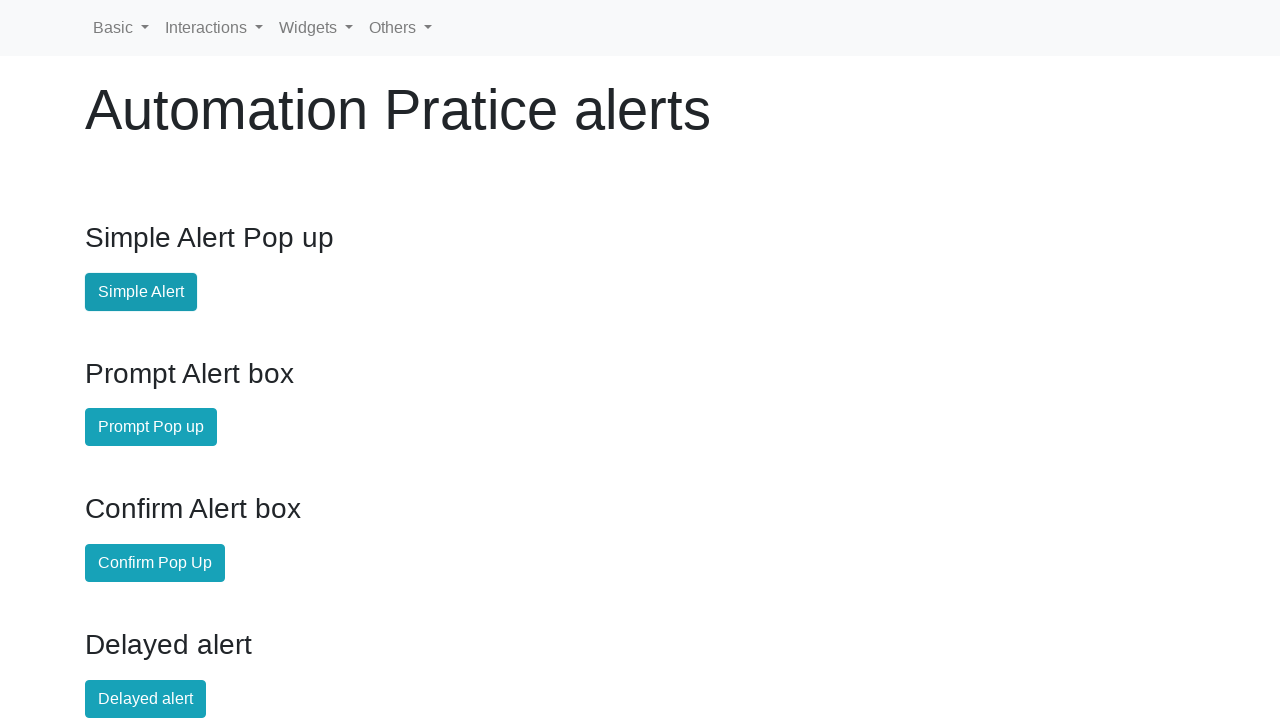

Waited 500ms for alert dialog to be processed and accepted
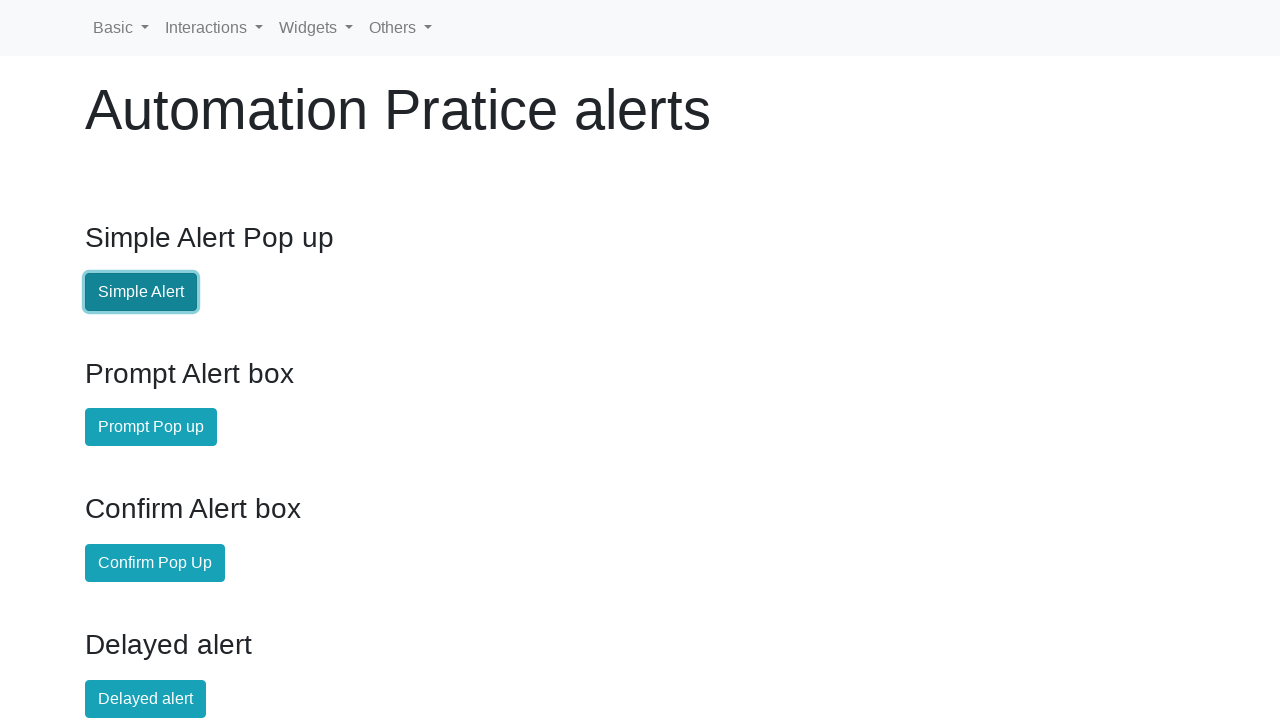

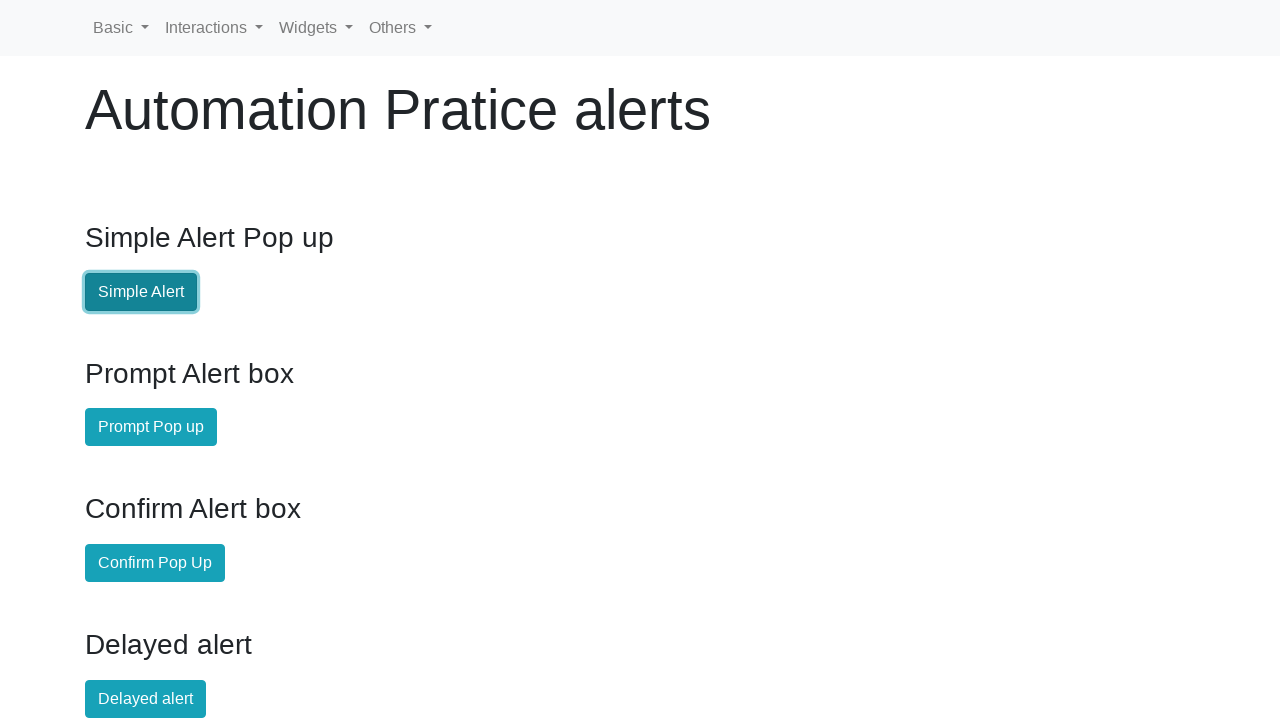